Waits for the price to drop to $100, clicks the "Book" button, solves a mathematical problem, and submits the answer

Starting URL: http://suninjuly.github.io/explicit_wait2.html

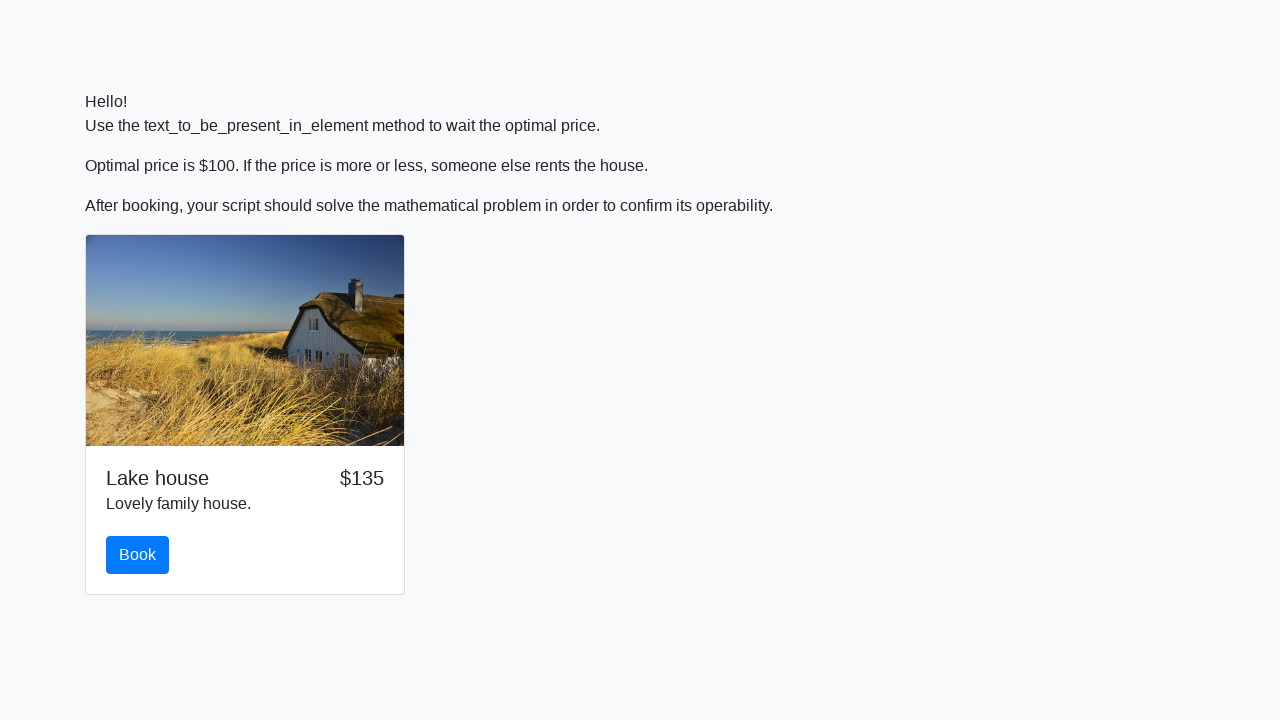

Waited for price to drop to $100
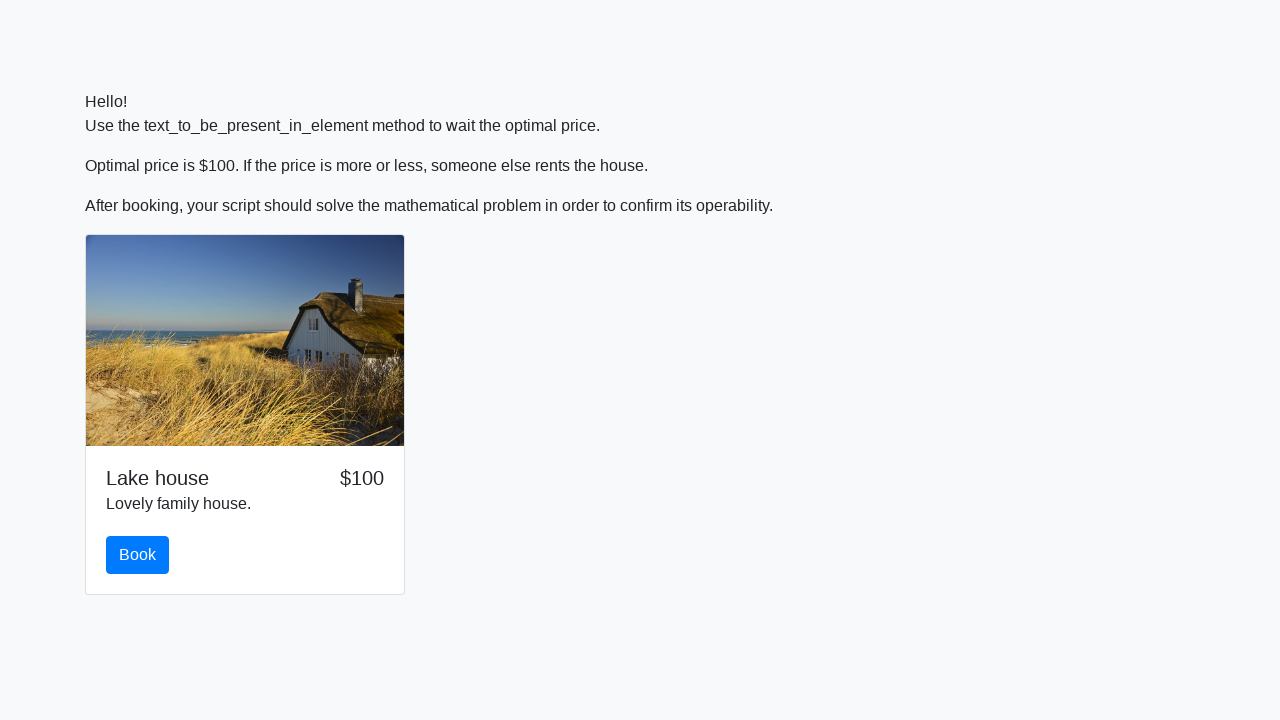

Clicked the 'Book' button at (138, 555) on #book
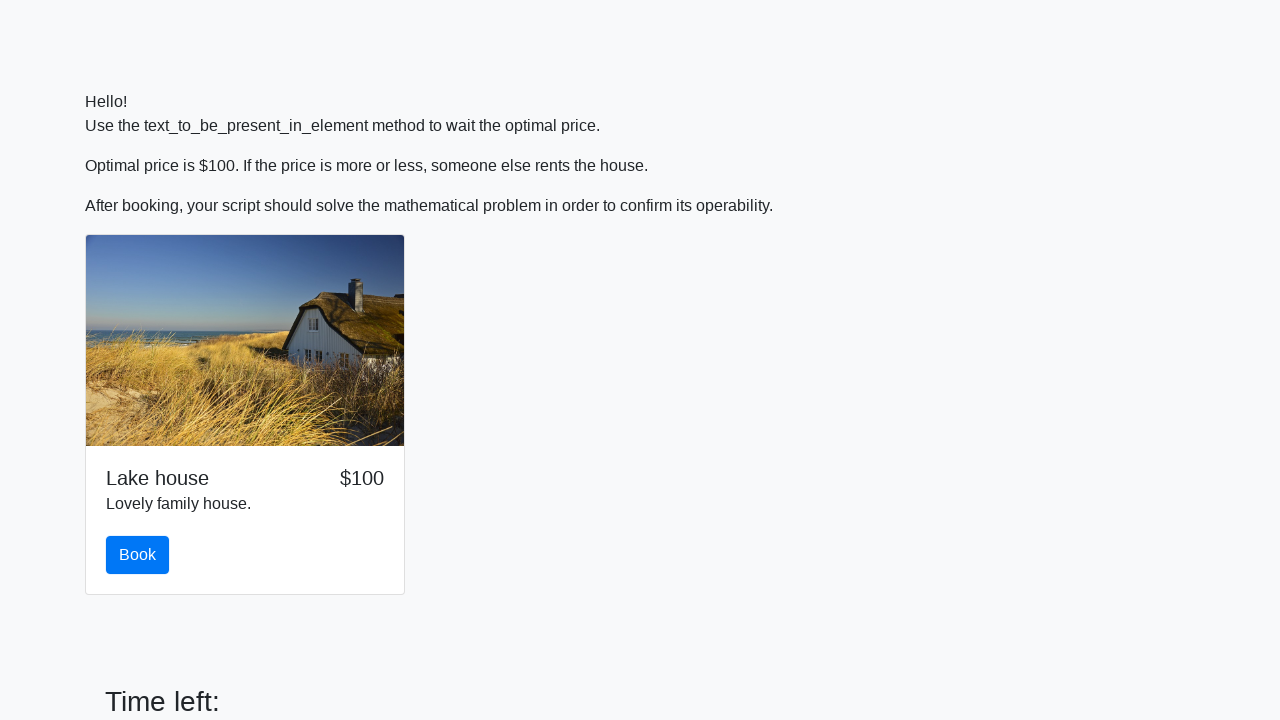

Retrieved the value for calculation
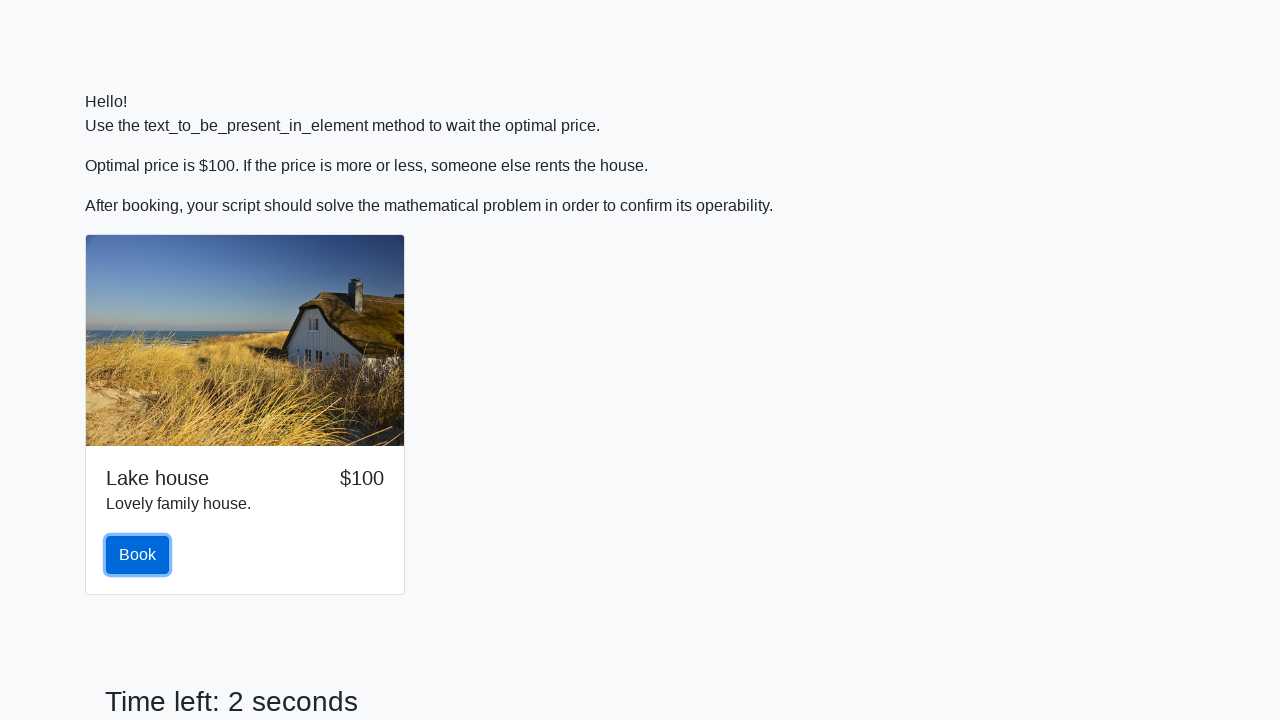

Parsed x value as integer: 976
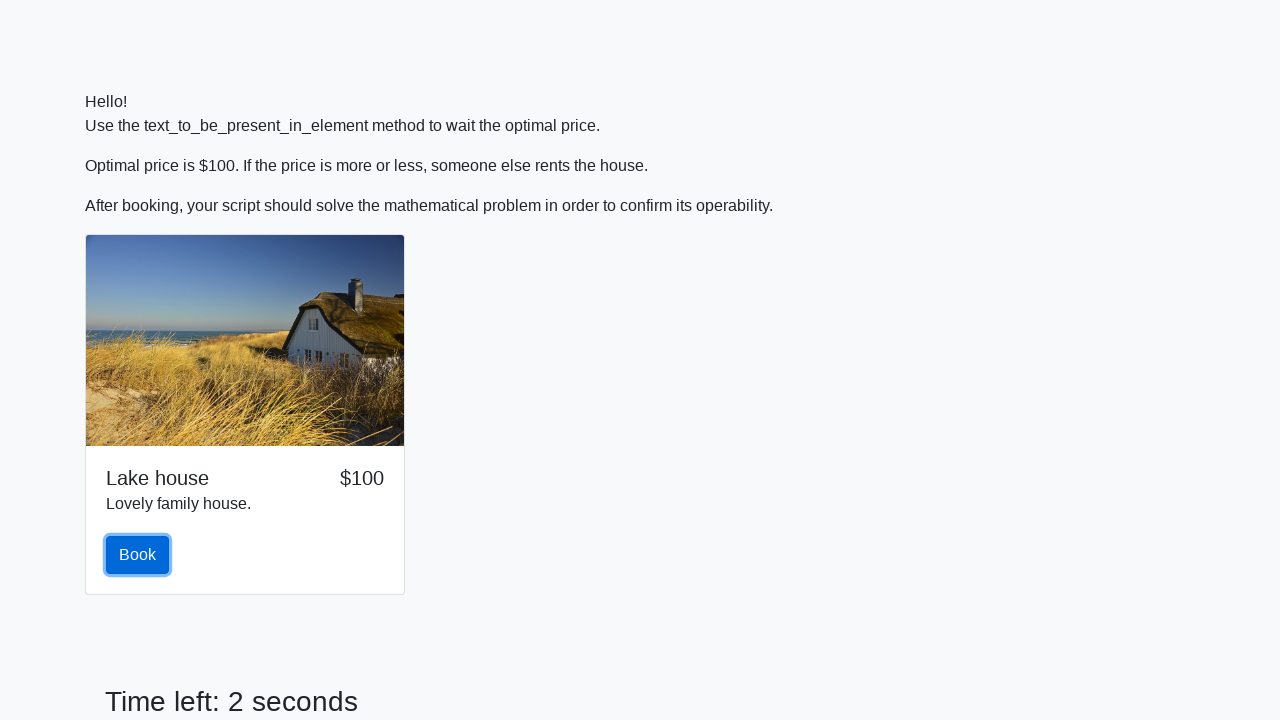

Calculated answer using formula: y = log(abs(12 * sin(976))) = 2.3341108125064145
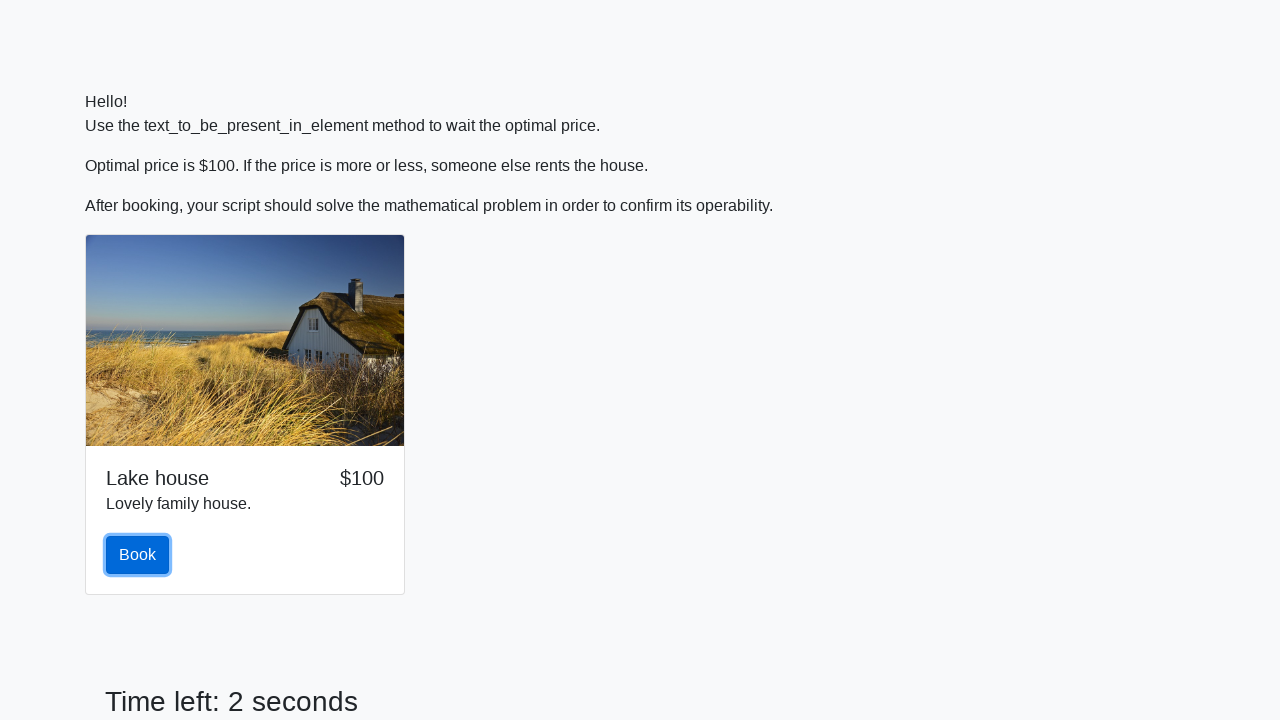

Filled answer field with calculated value: 2.3341108125064145 on #answer
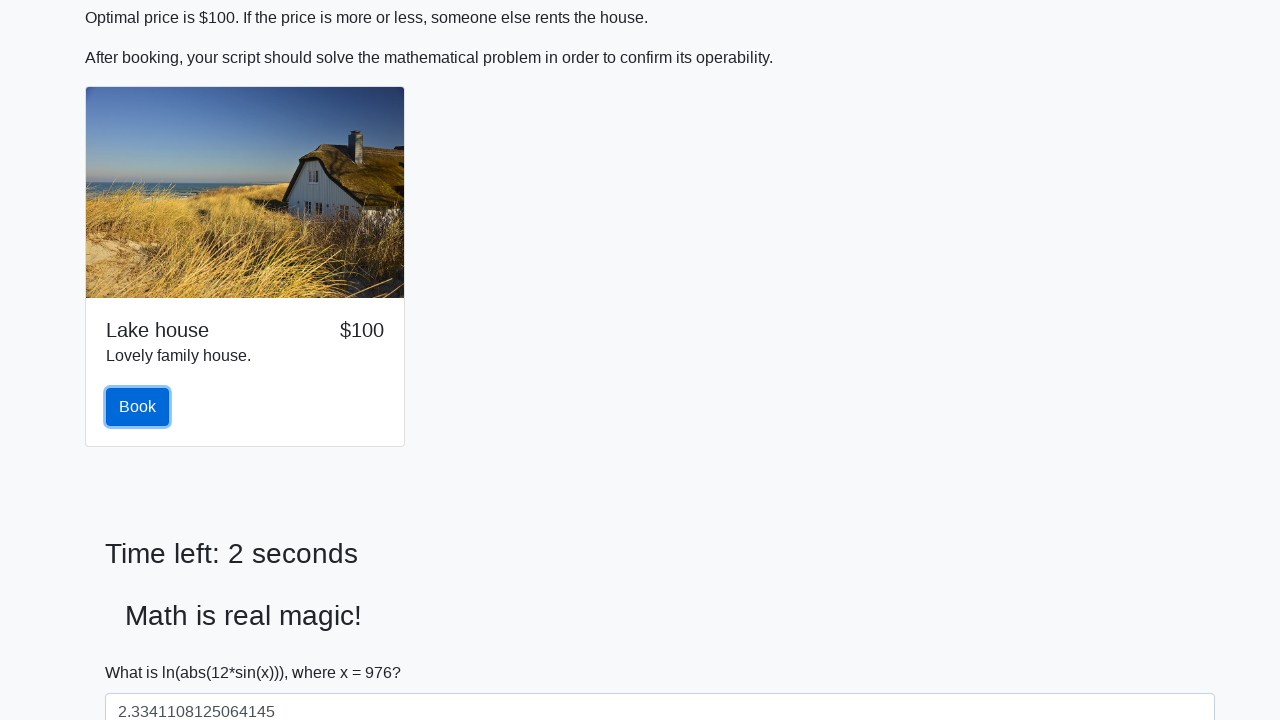

Clicked the 'Submit' button to submit the answer at (143, 651) on button:text("Submit")
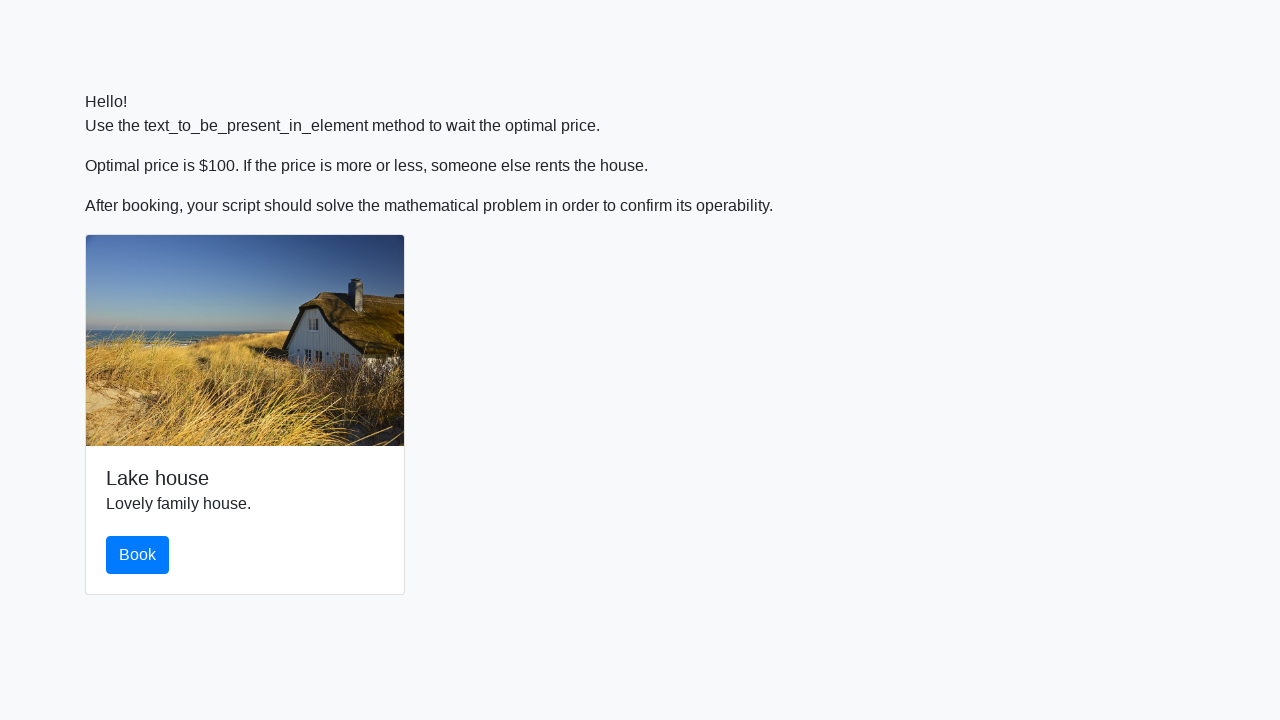

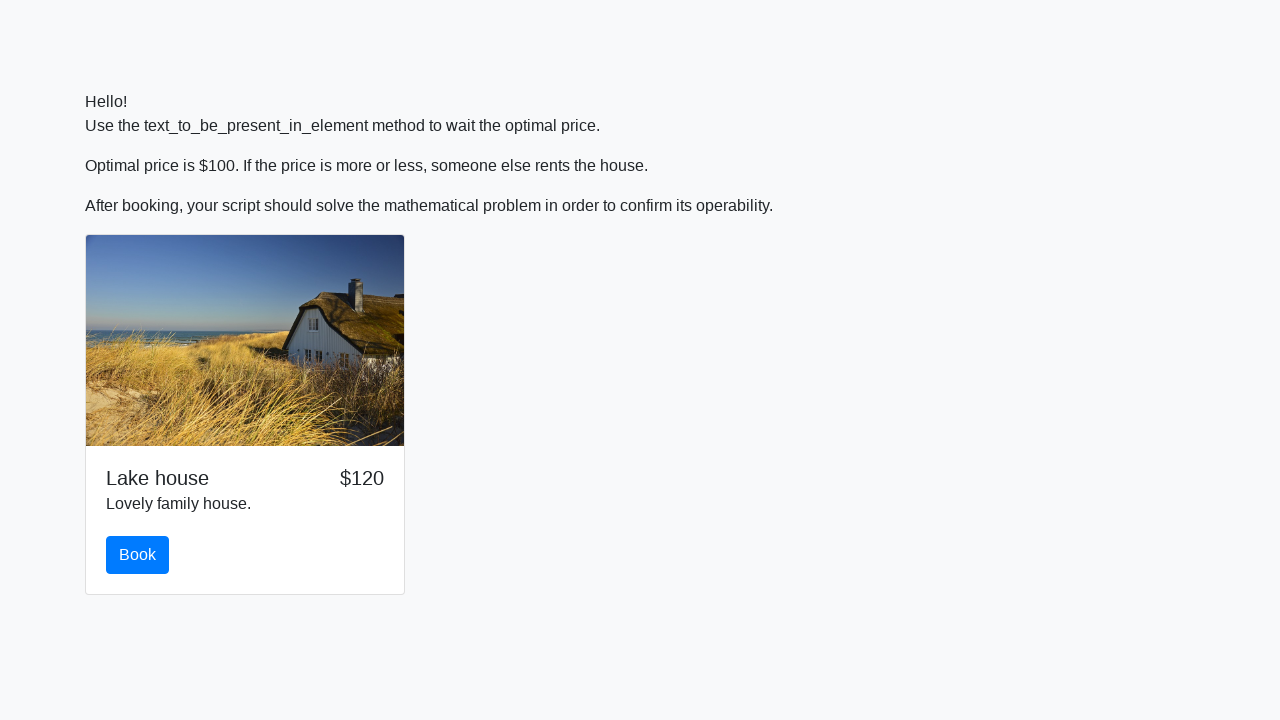